Tests drag and drop functionality by dragging an element and dropping it onto a target area

Starting URL: https://jqueryui.com/resources/demos/droppable/default.html

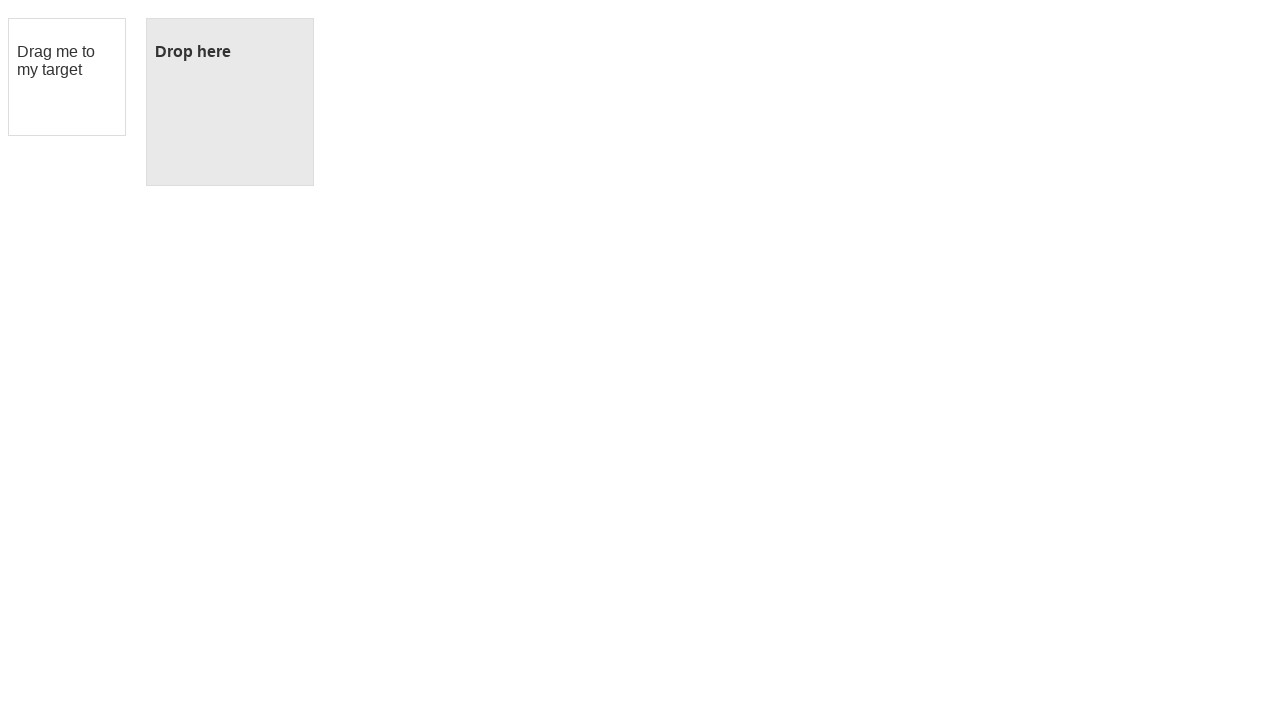

Dragged draggable element and dropped it onto droppable target area at (230, 102)
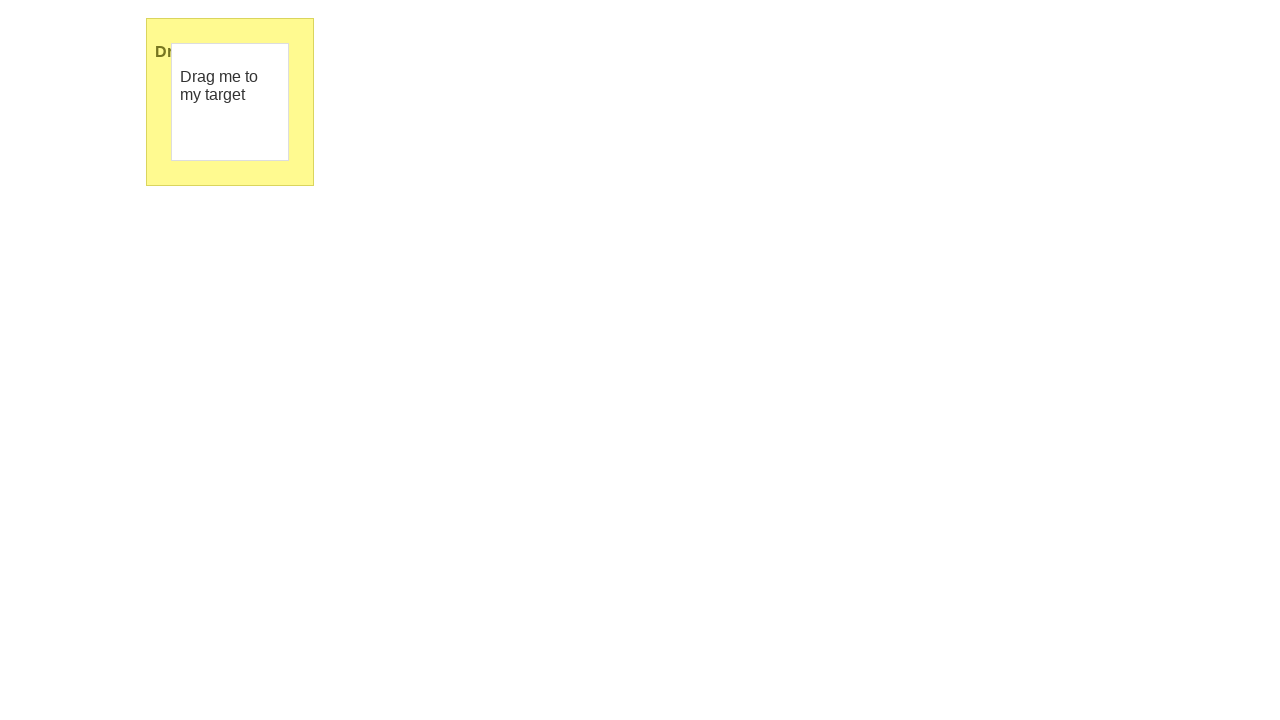

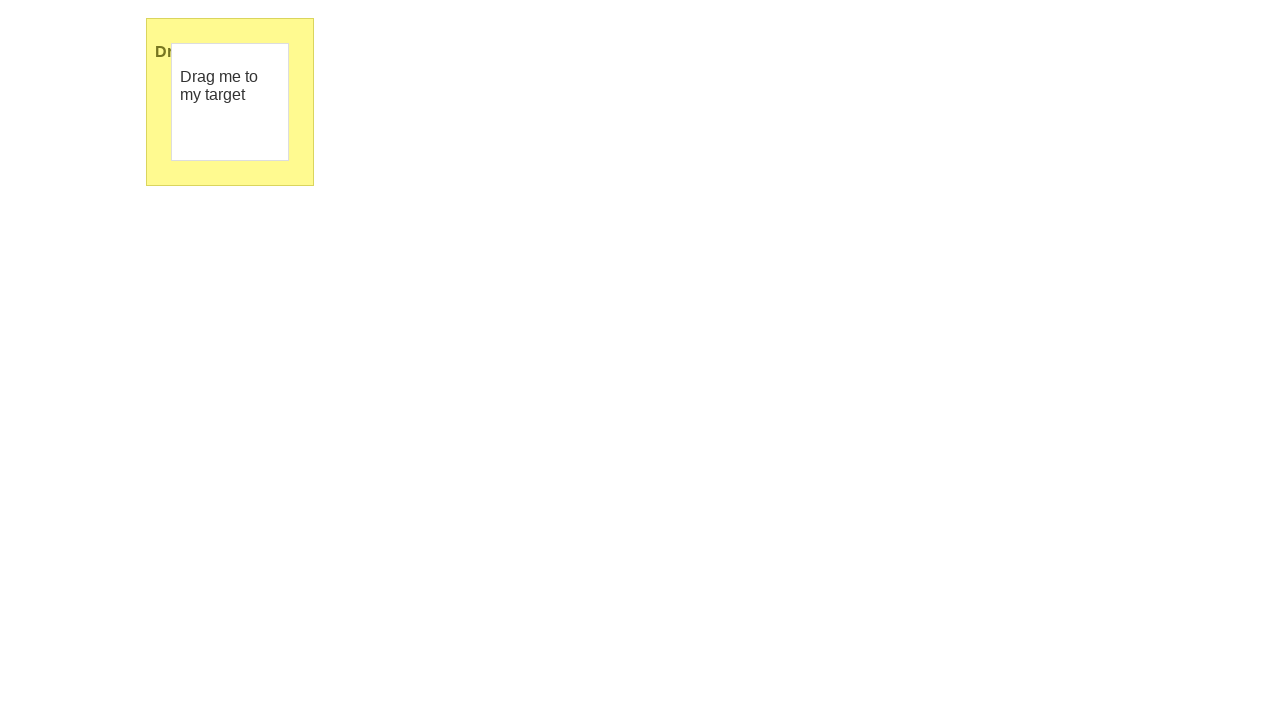